Navigates to the RedBus travel booking website homepage and verifies the page loads successfully.

Starting URL: https://www.redbus.in/

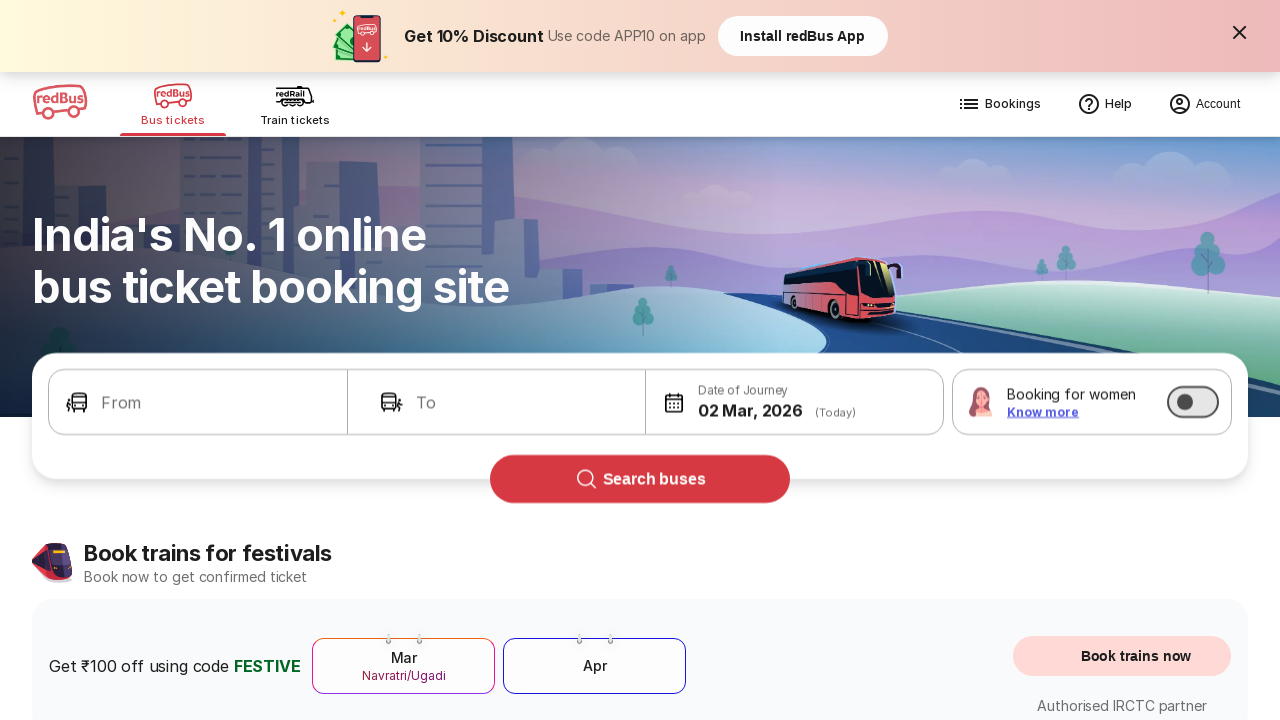

Navigated to RedBus homepage at https://www.redbus.in/
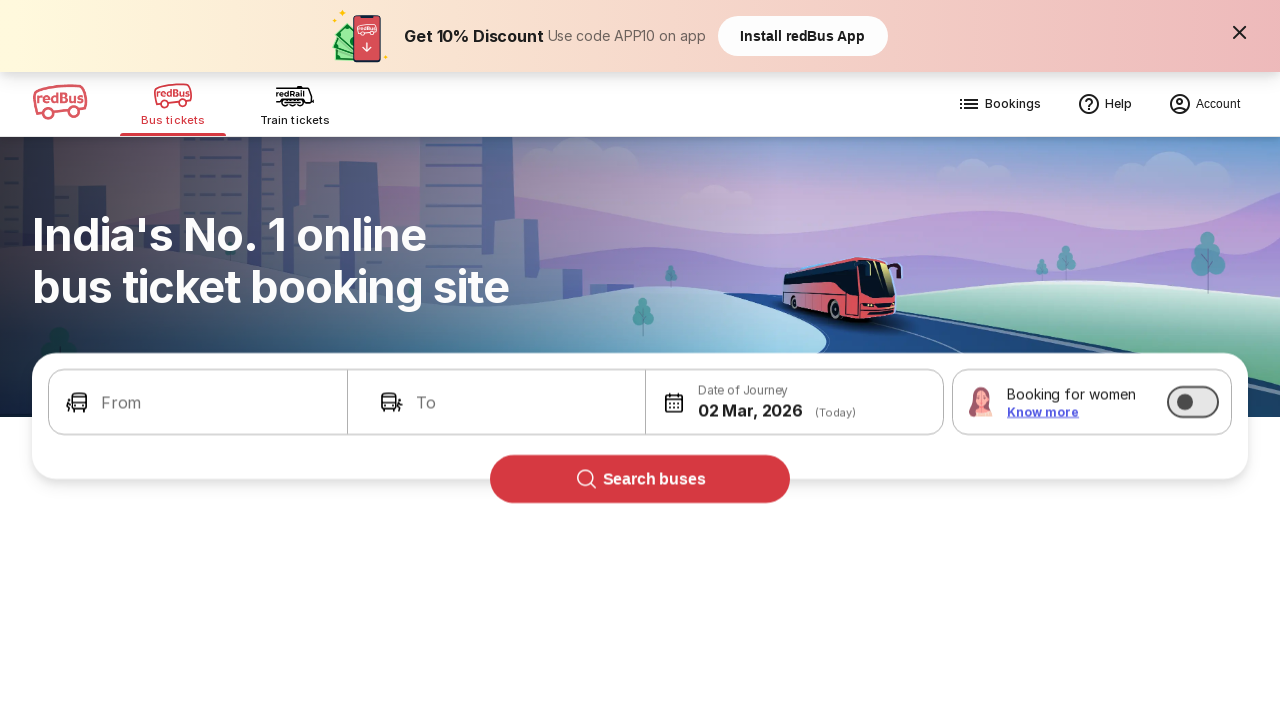

Page DOM content fully loaded
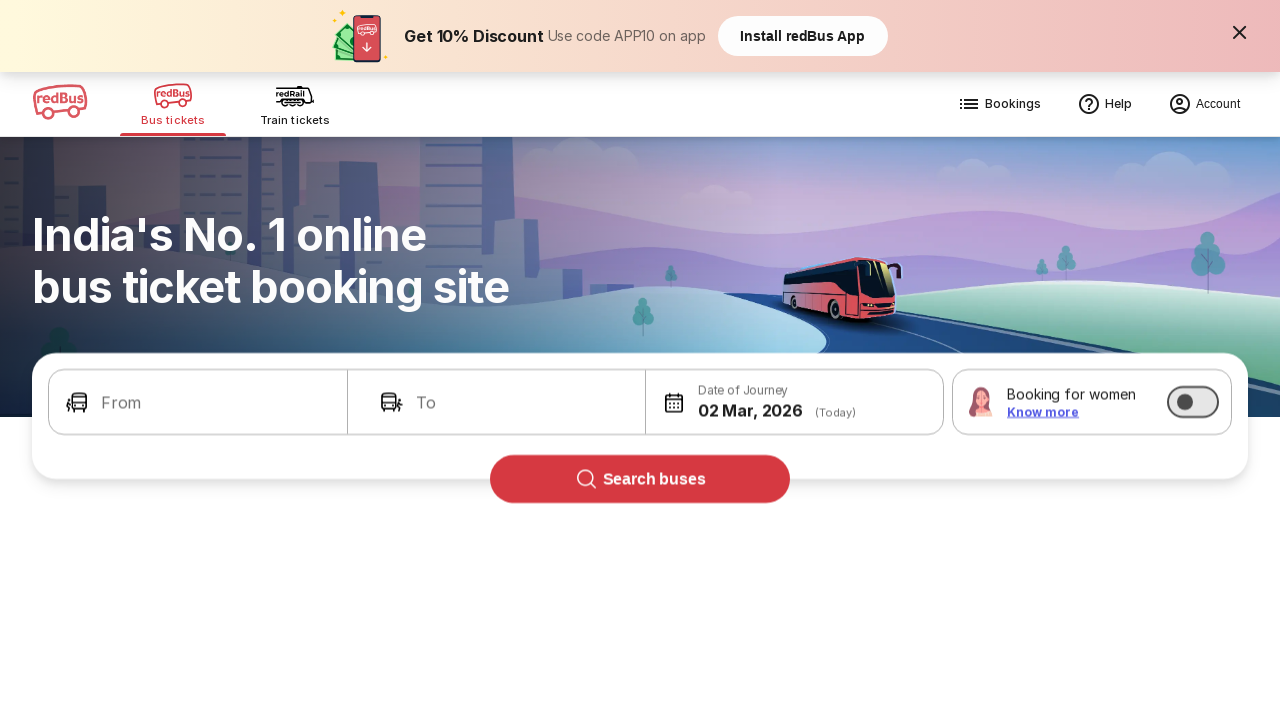

Verified current URL matches RedBus homepage
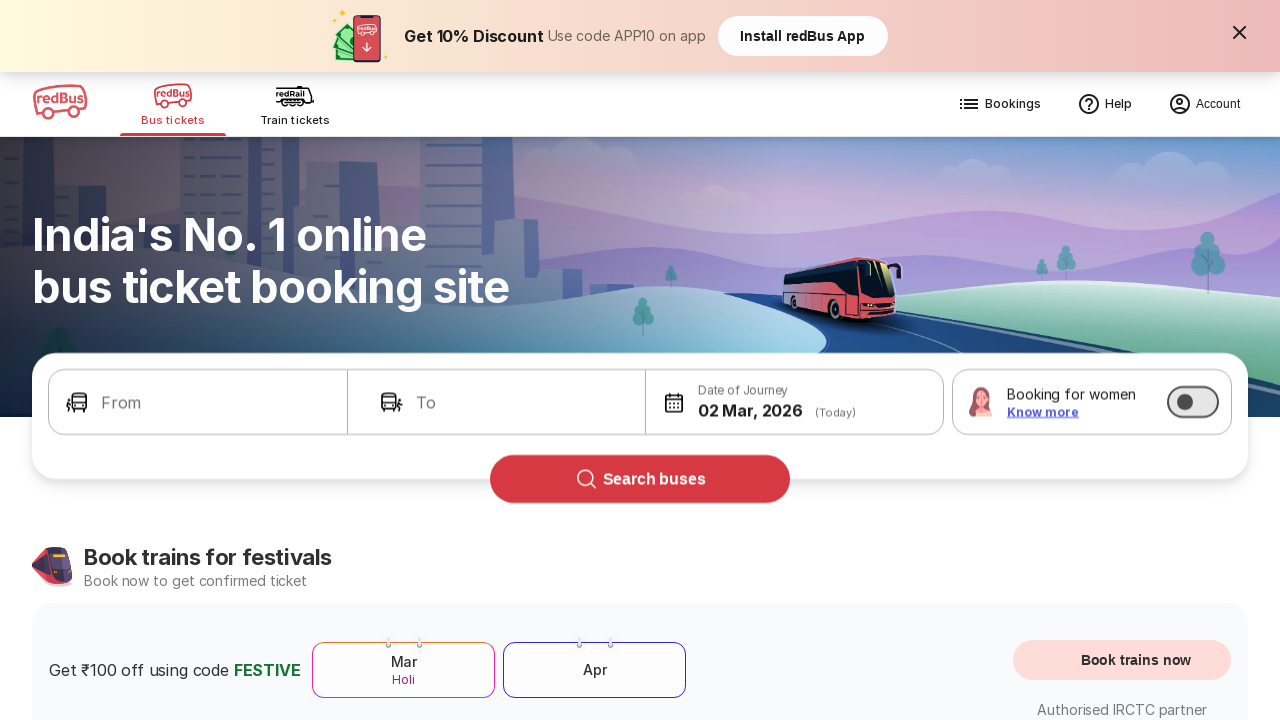

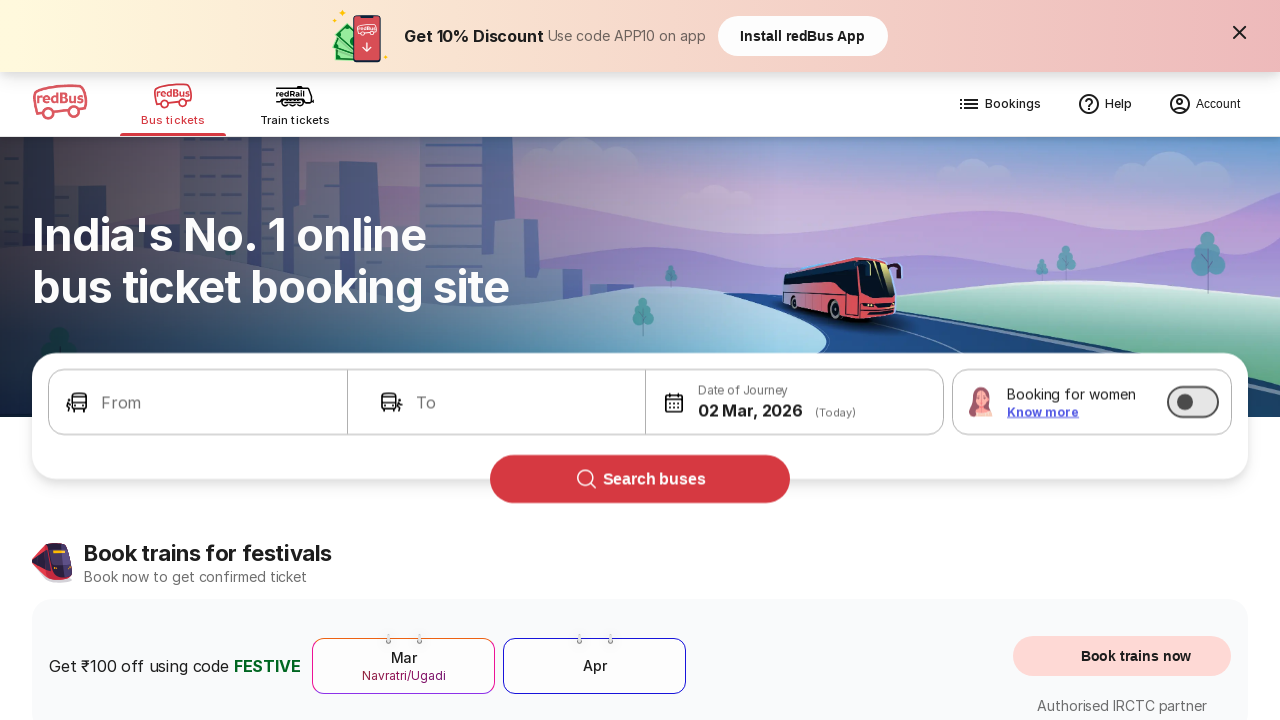